Tests navigation to the Docs page by clicking the Docs link and verifying the Installation heading is visible

Starting URL: https://playwright.dev/

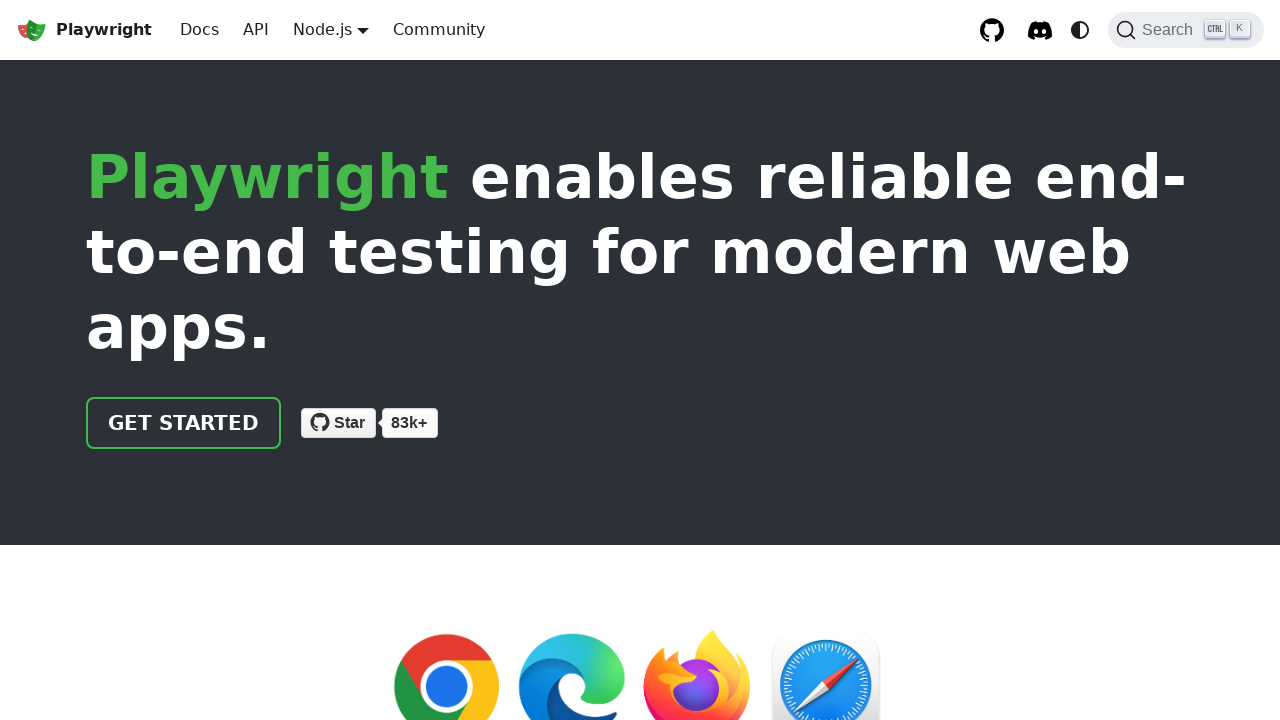

Clicked on Docs link at (200, 30) on internal:role=link[name="Docs"i]
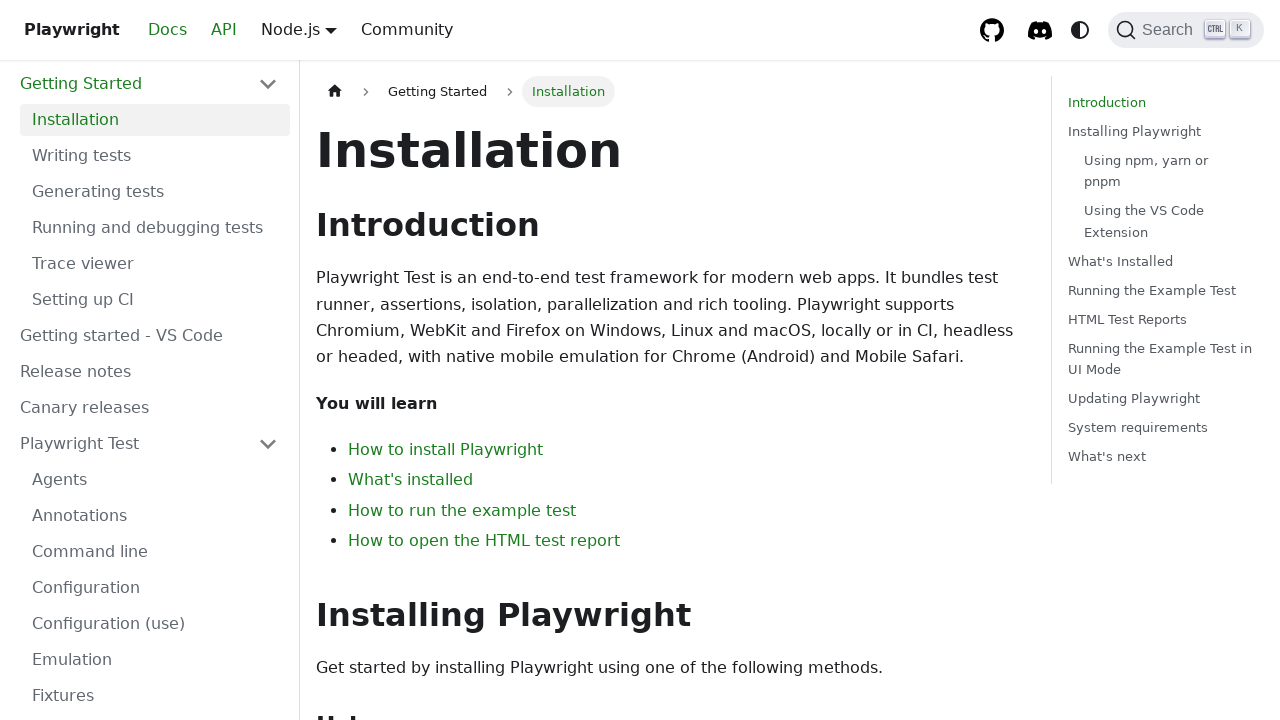

Installation heading is visible on Docs page
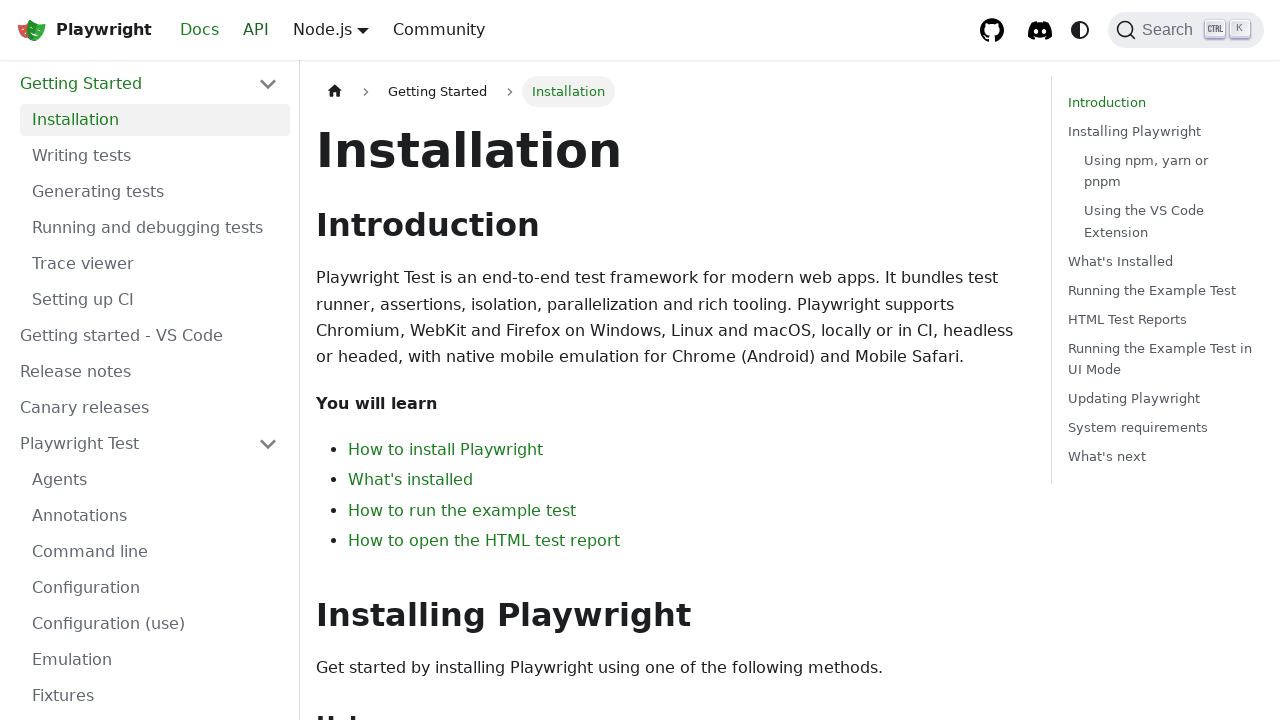

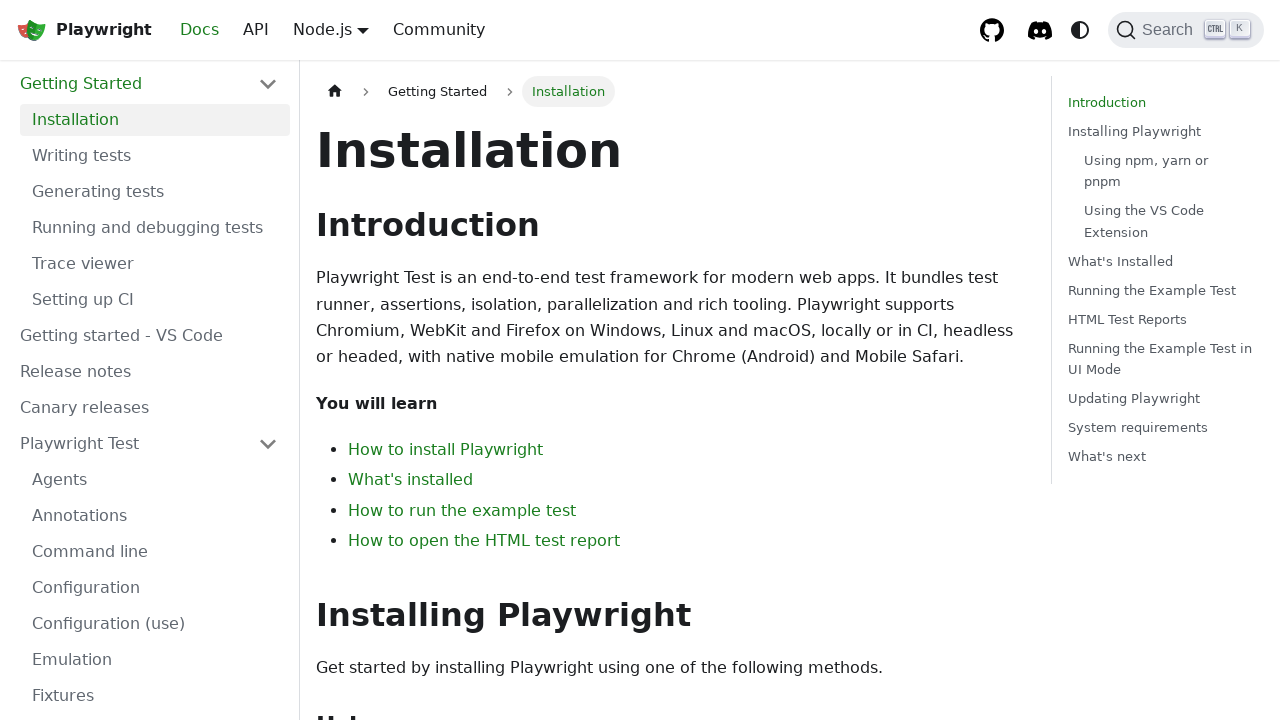